Tests mouse click interactions including single click, double click, and right click on buttons

Starting URL: https://sahitest.com/demo/clicks.htm

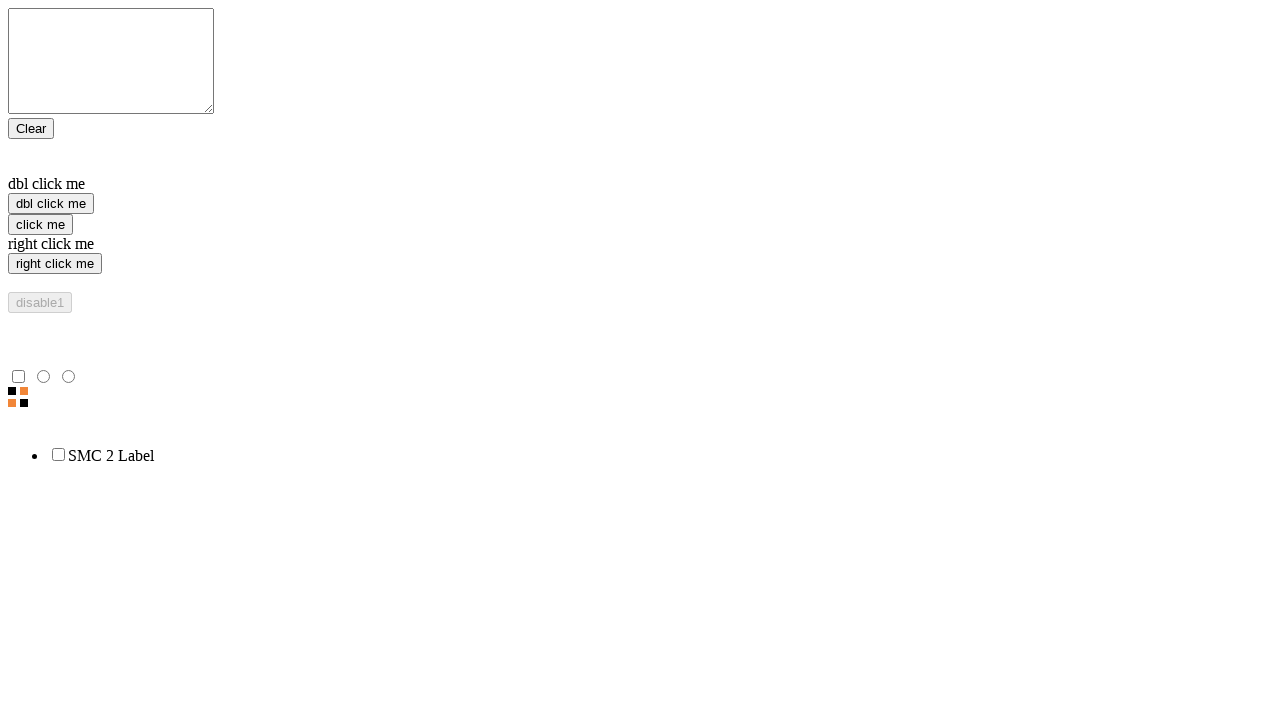

Double clicked on the 'dbl click me' button at (51, 204) on xpath=//*[@value='dbl click me']
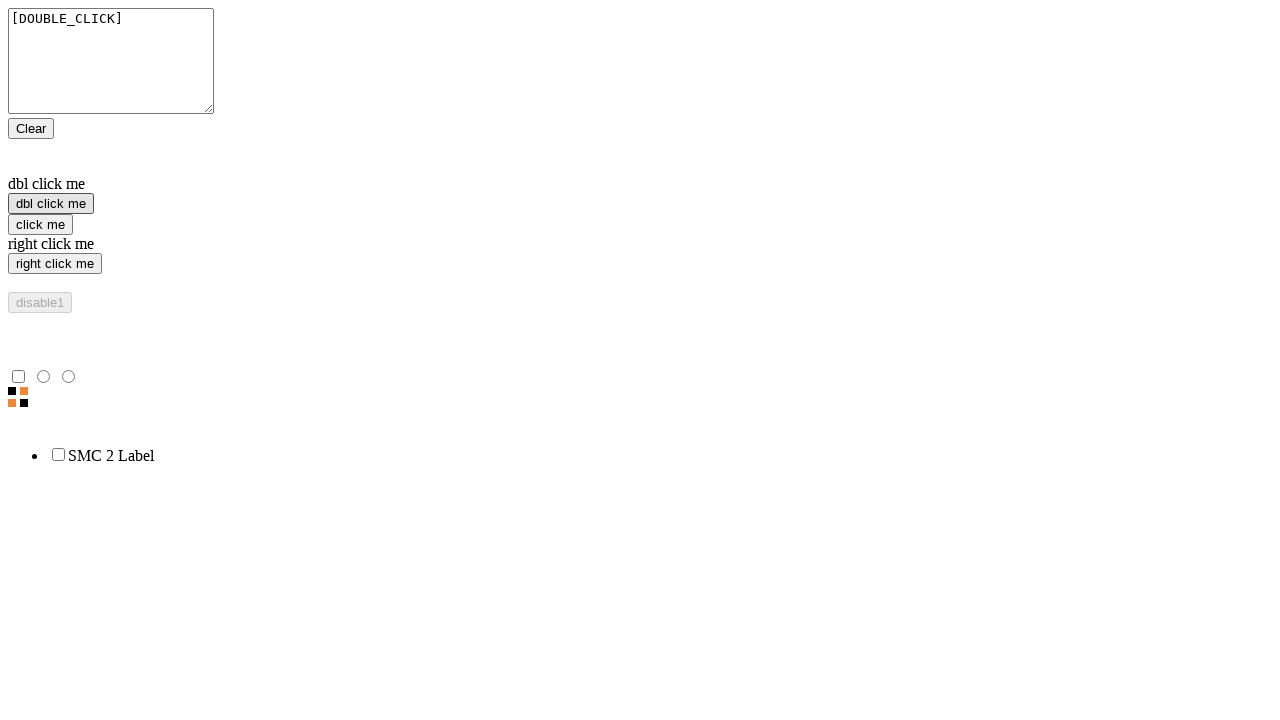

Single clicked on the 'click me' button at (40, 224) on xpath=//*[@value='click me']
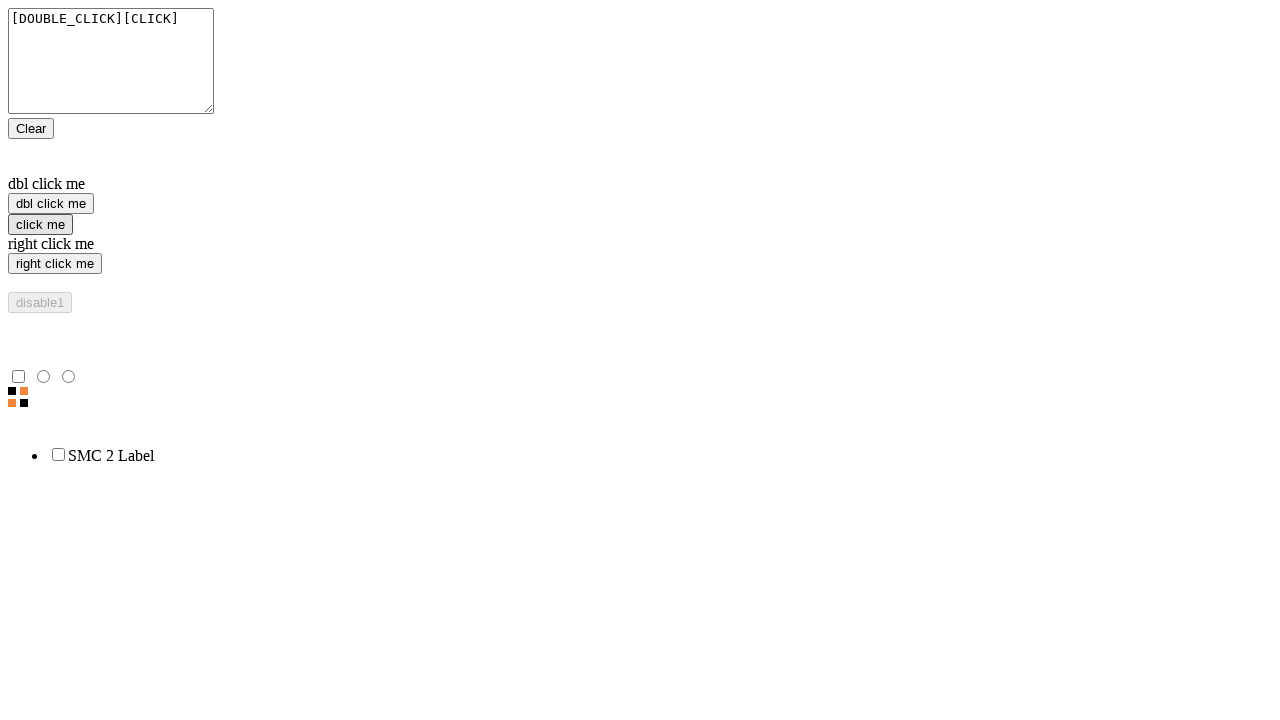

Right clicked on the 'right click me' button at (55, 264) on xpath=//*[@value='right click me']
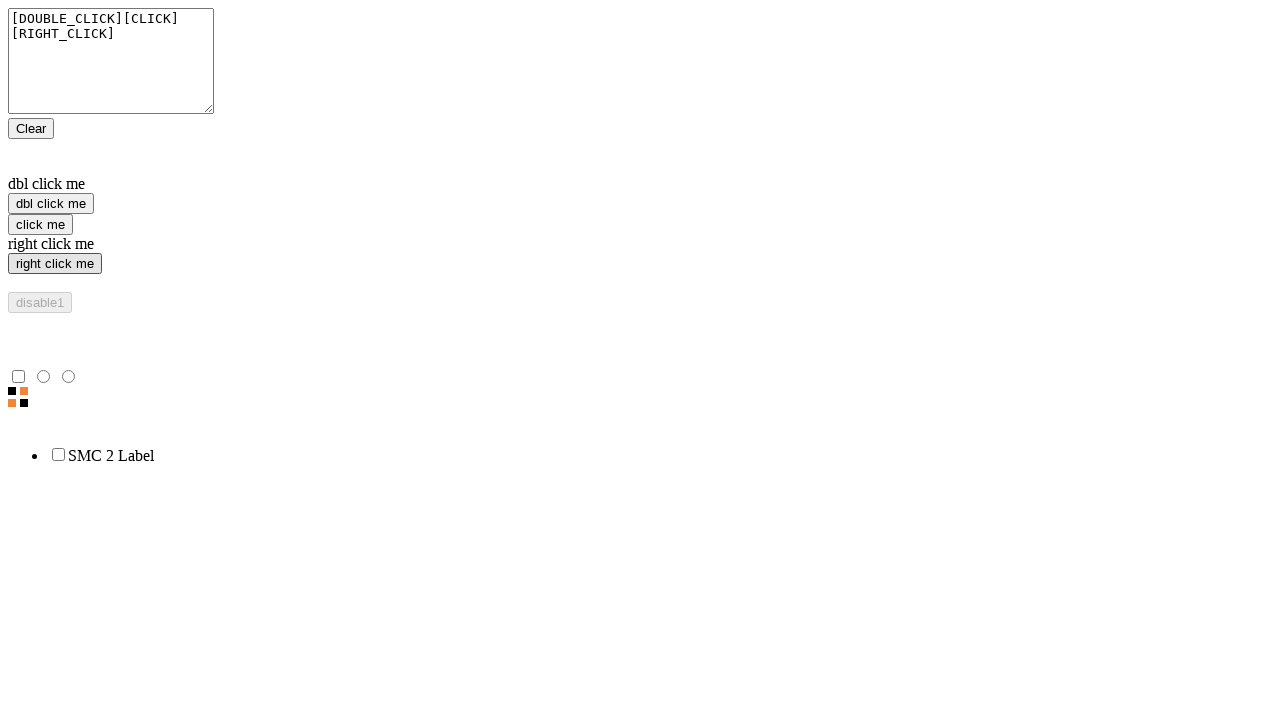

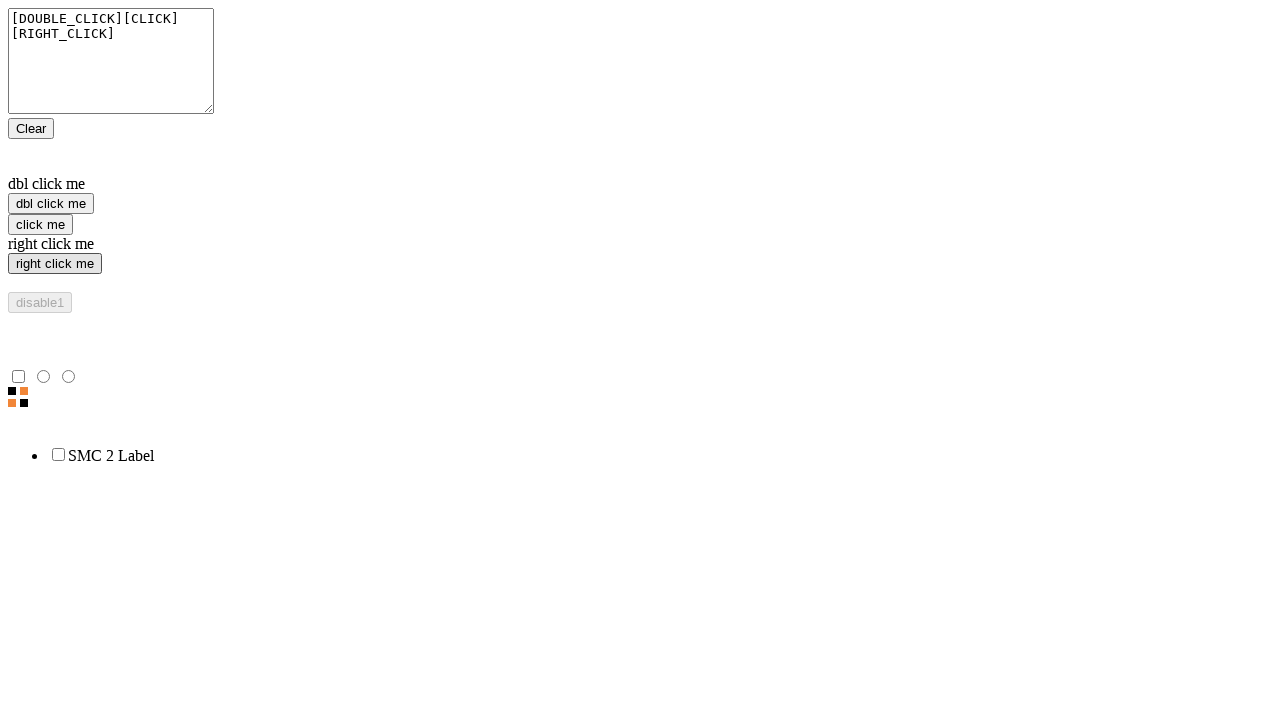